Tests GitHub's advanced search form by filling in search term, repository owner, date filter, and language, then submitting the form and waiting for results to load.

Starting URL: https://github.com/search/advanced

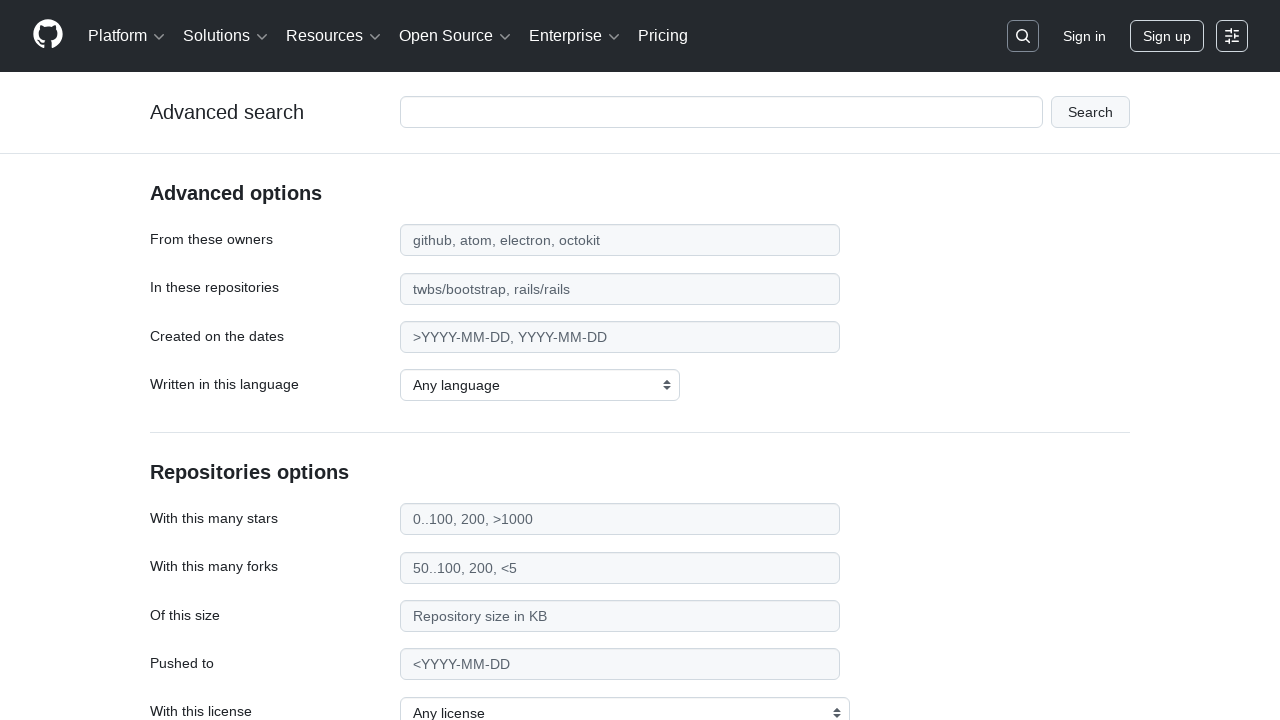

Filled search term field with 'web-scraping' on #adv_code_search input.js-advanced-search-input
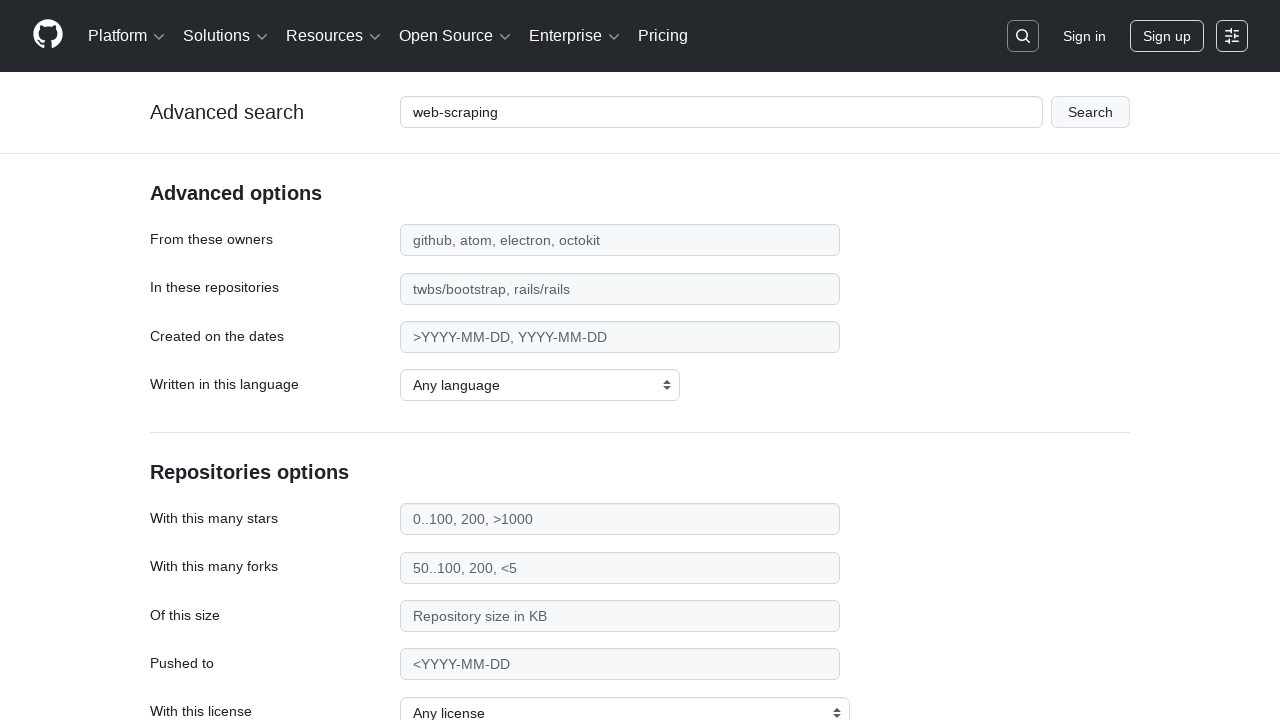

Filled repository owner field with 'microsoft' on #search_from
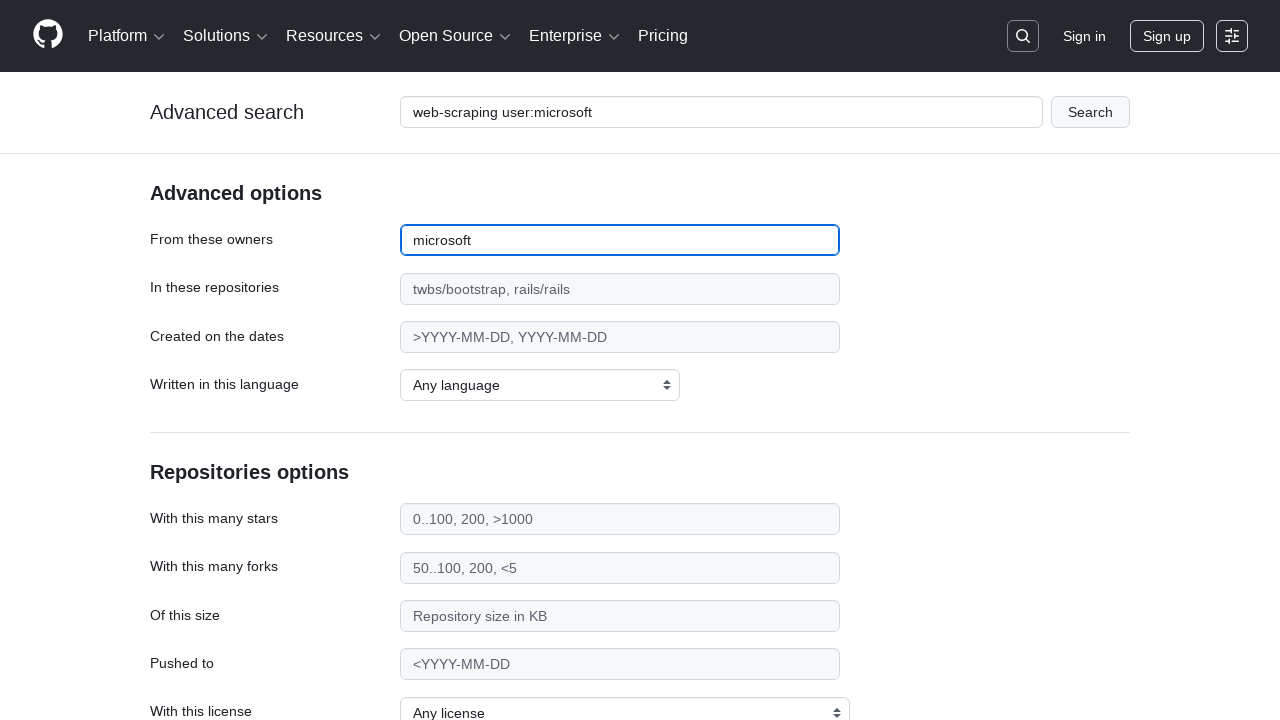

Filled date filter field with '>2020' on #search_date
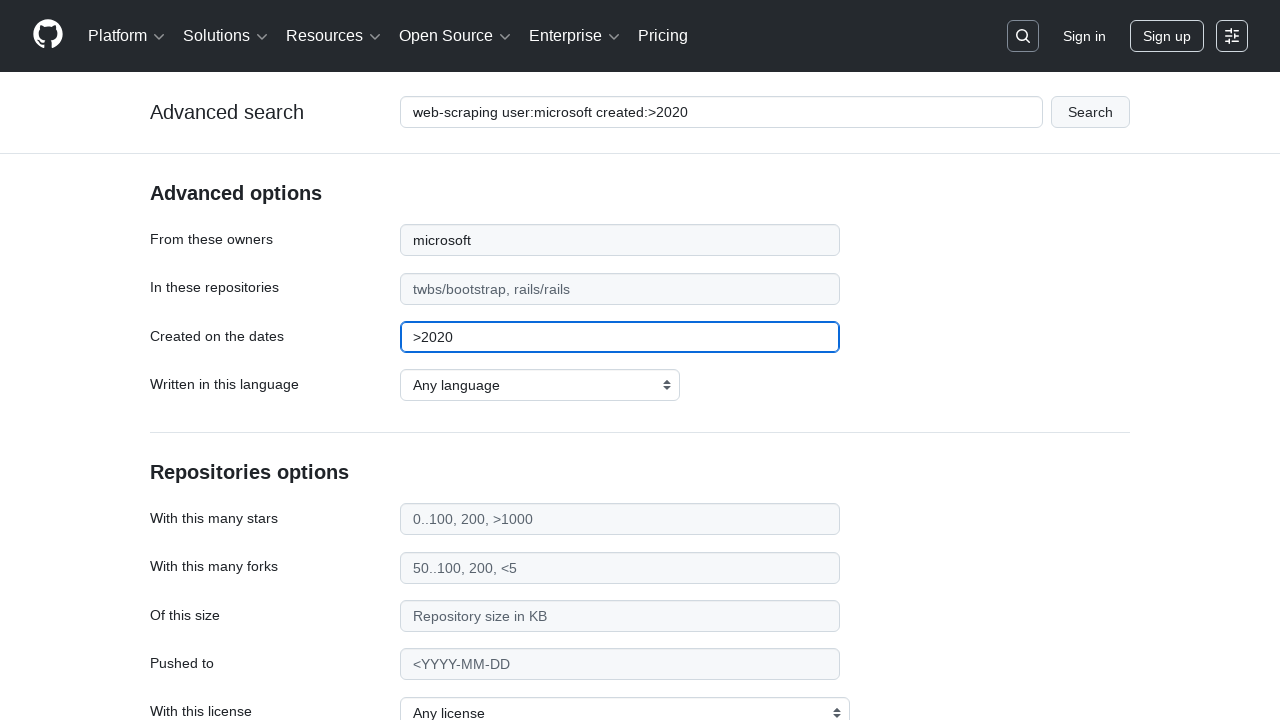

Selected JavaScript as the programming language on select#search_language
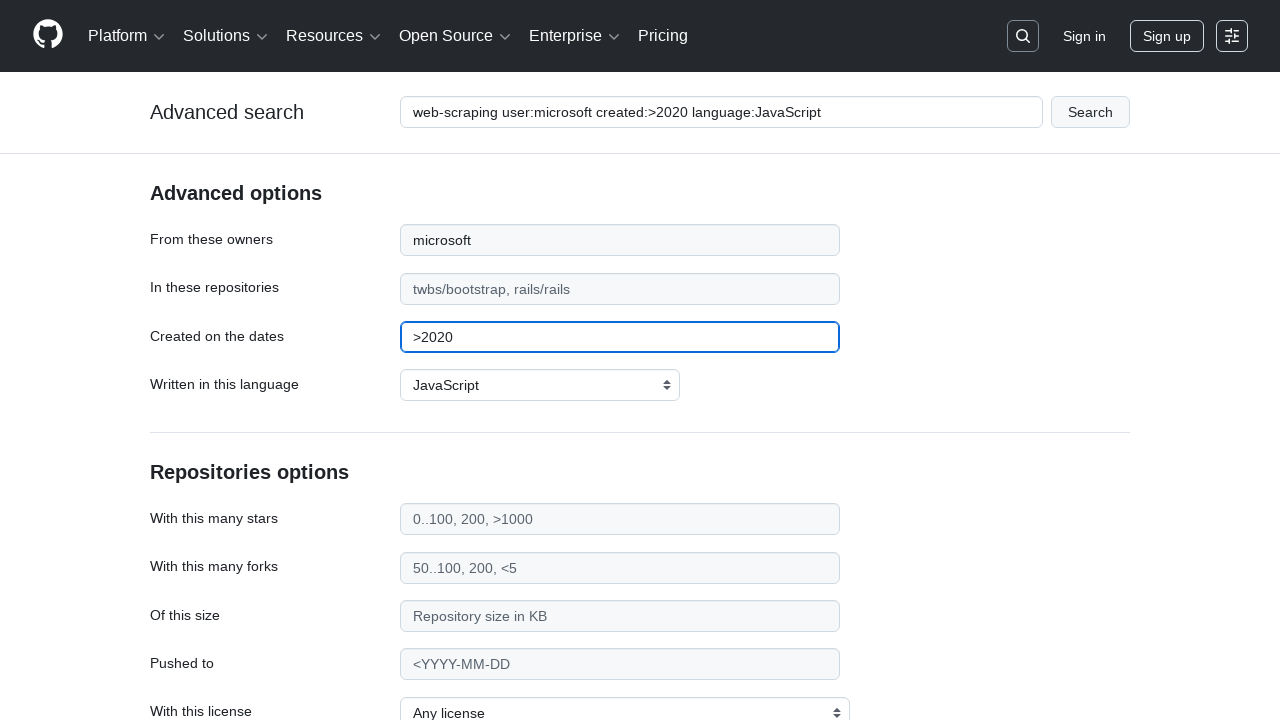

Clicked submit button to search GitHub with advanced filters at (1090, 112) on #adv_code_search button[type="submit"]
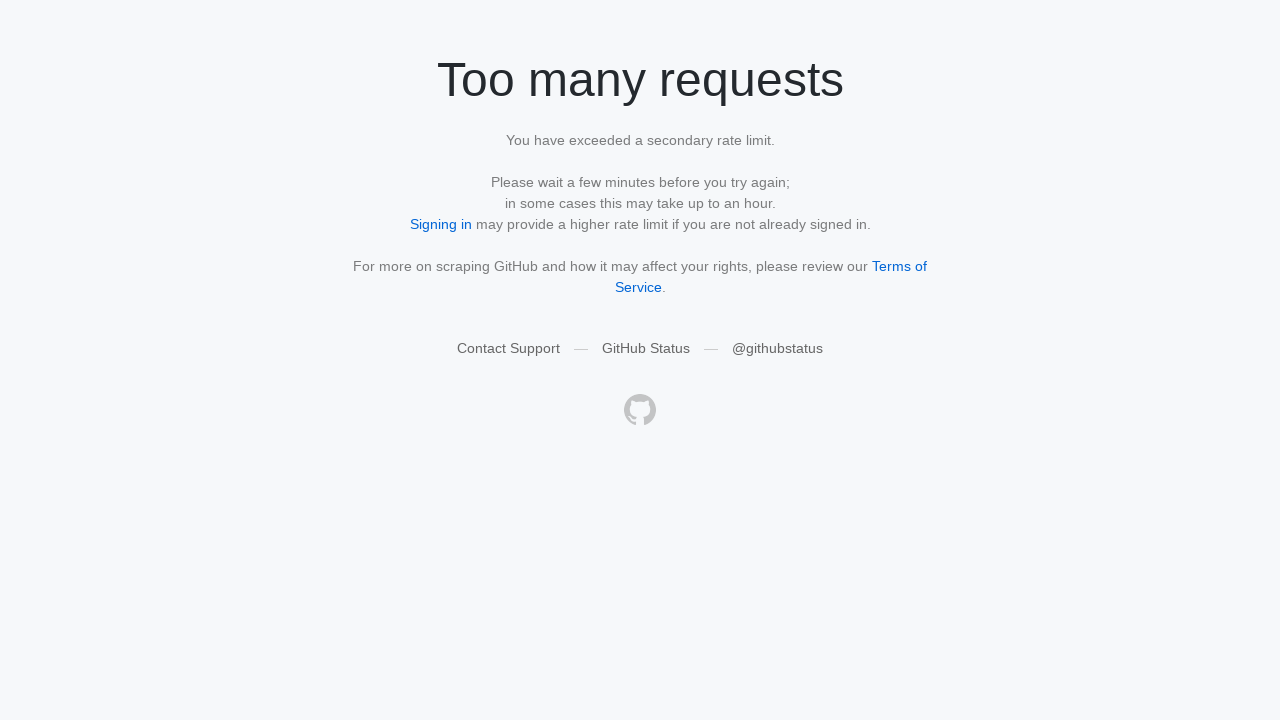

Search results page loaded and network idle
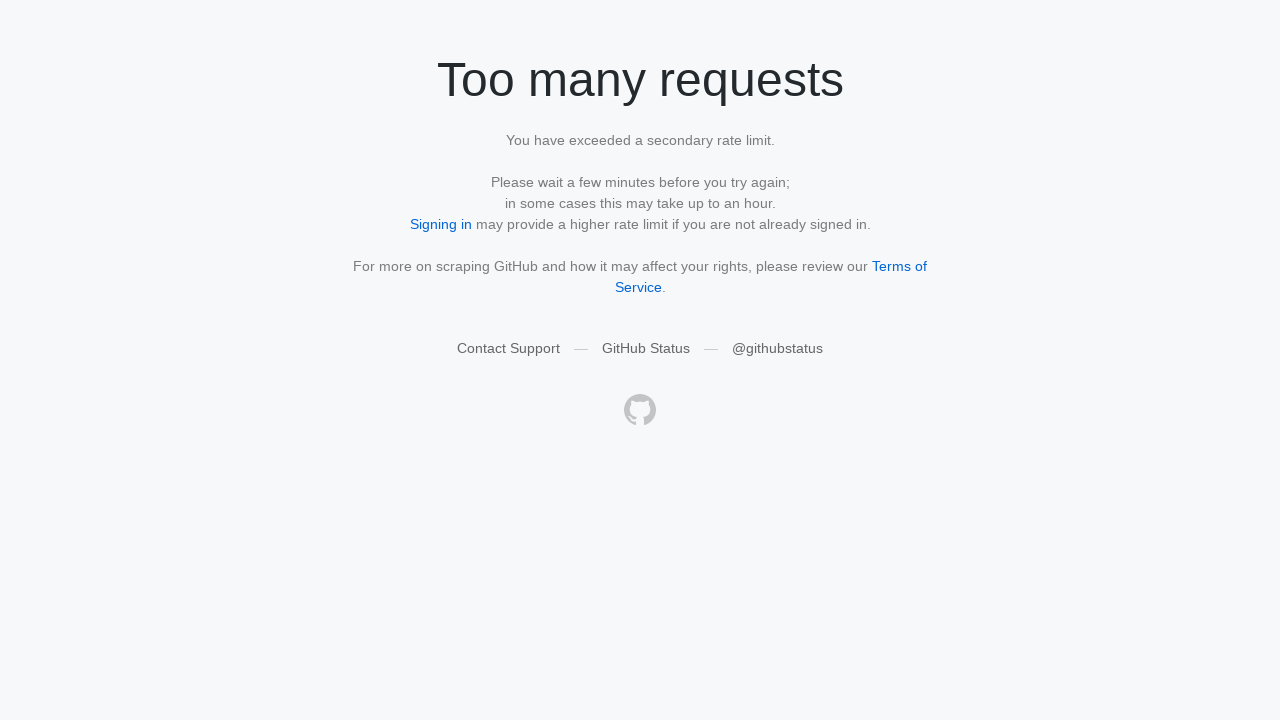

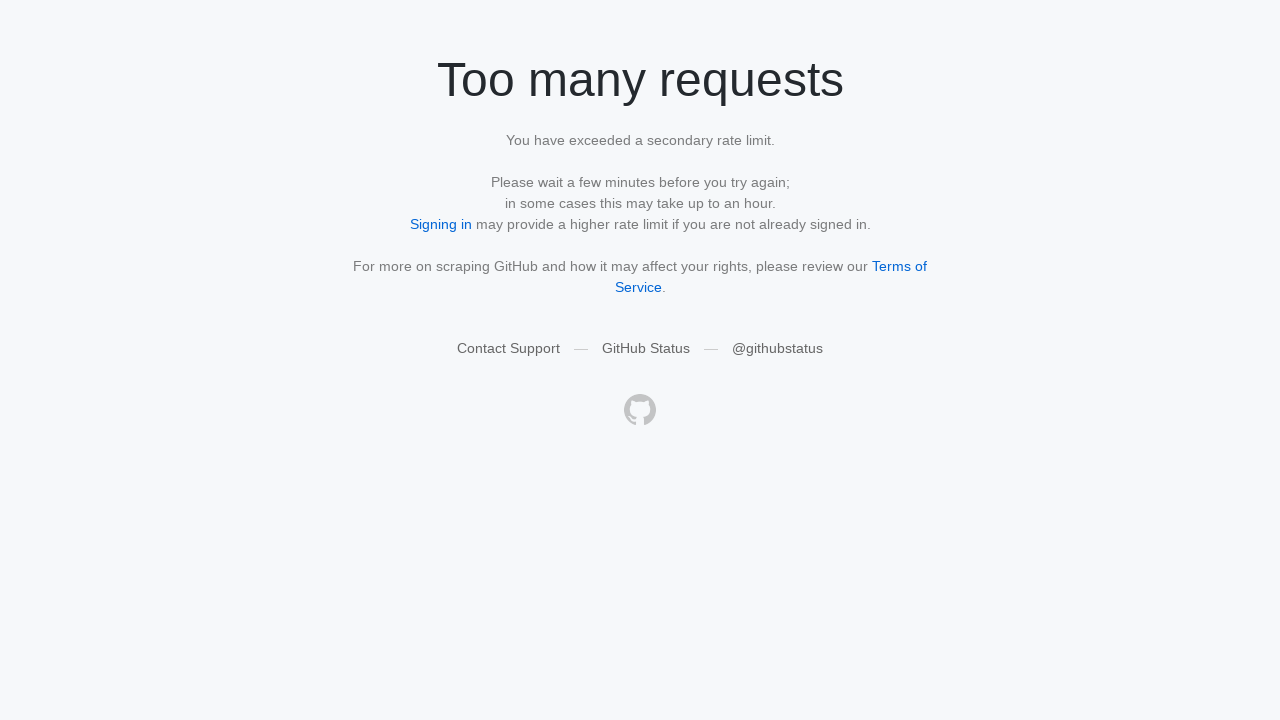